Tests navigation and interaction with various elements on the ILCarro car rental website search page, ending with clicking the Join Now/Login button

Starting URL: https://ilcarro.web.app/search

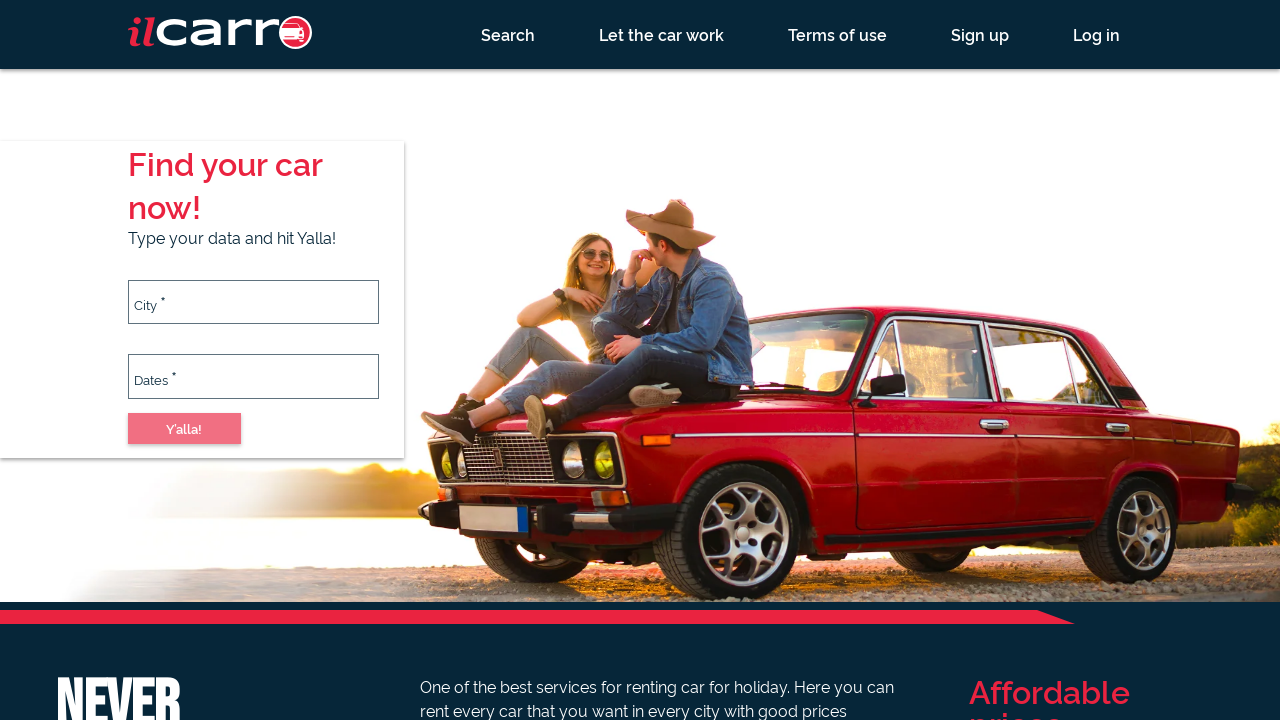

Clicked on the Join Now/Login link at (1038, 361) on a[href='login']
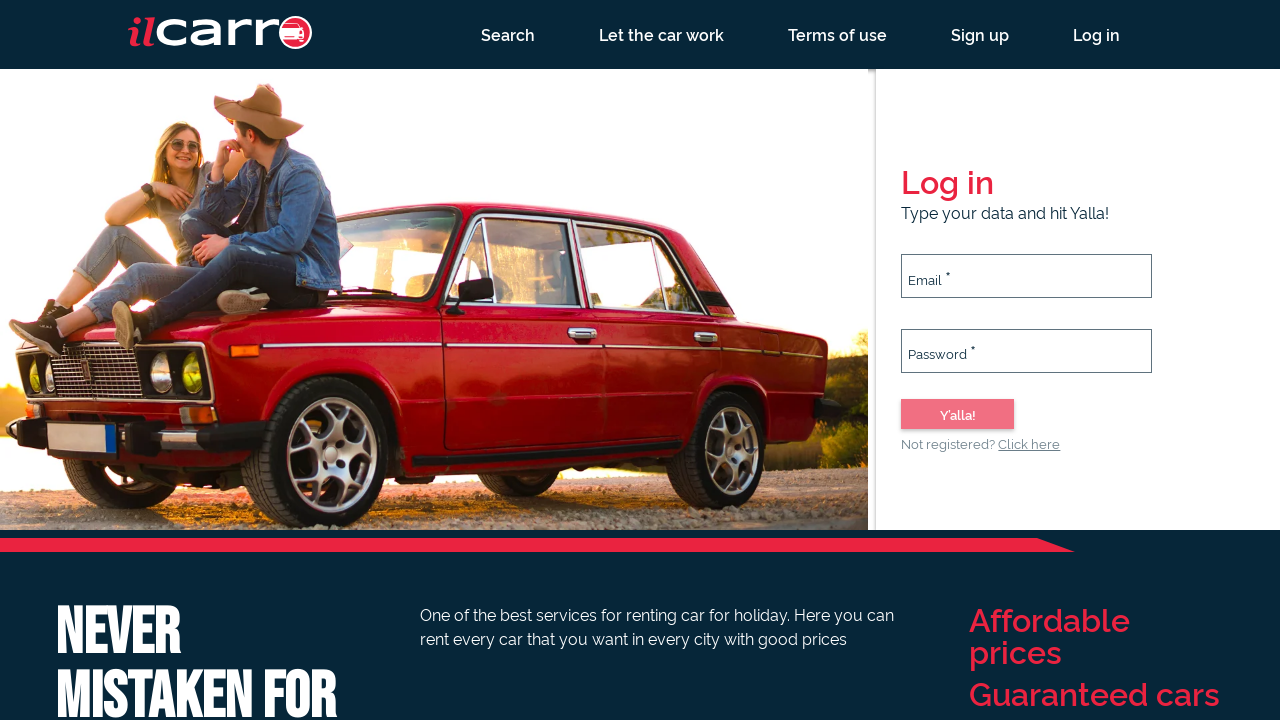

Navigation to login page completed
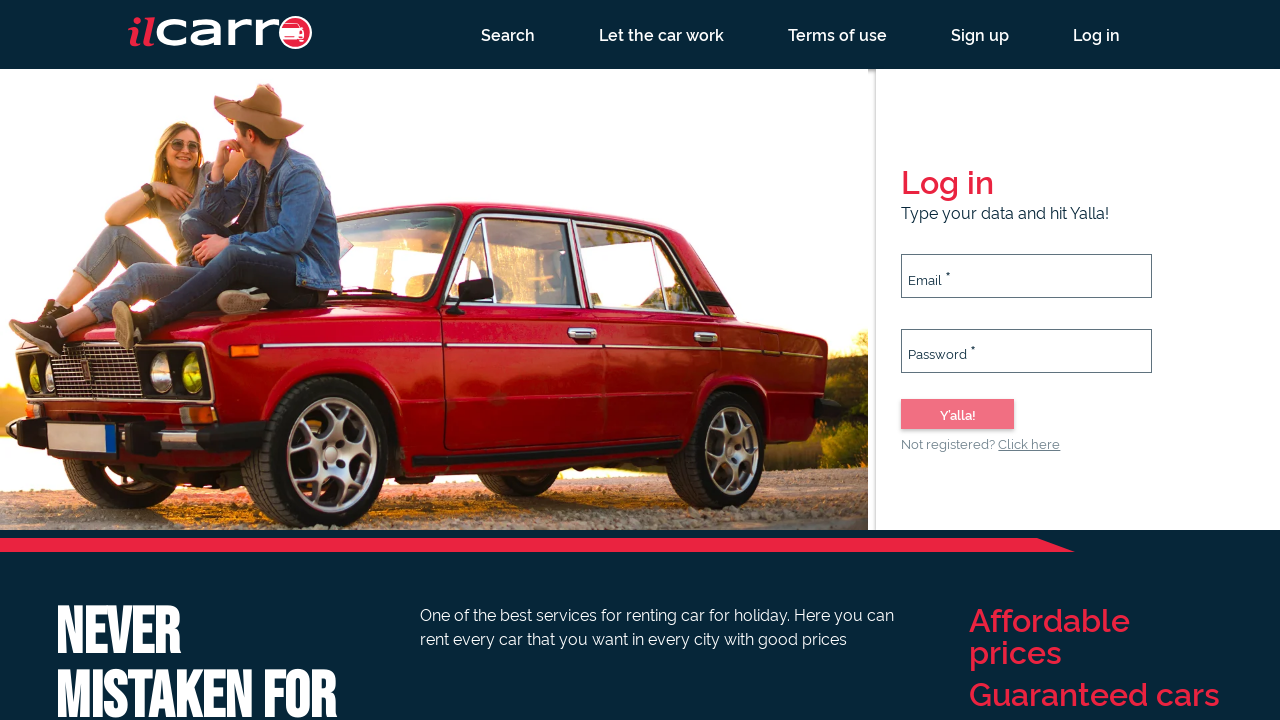

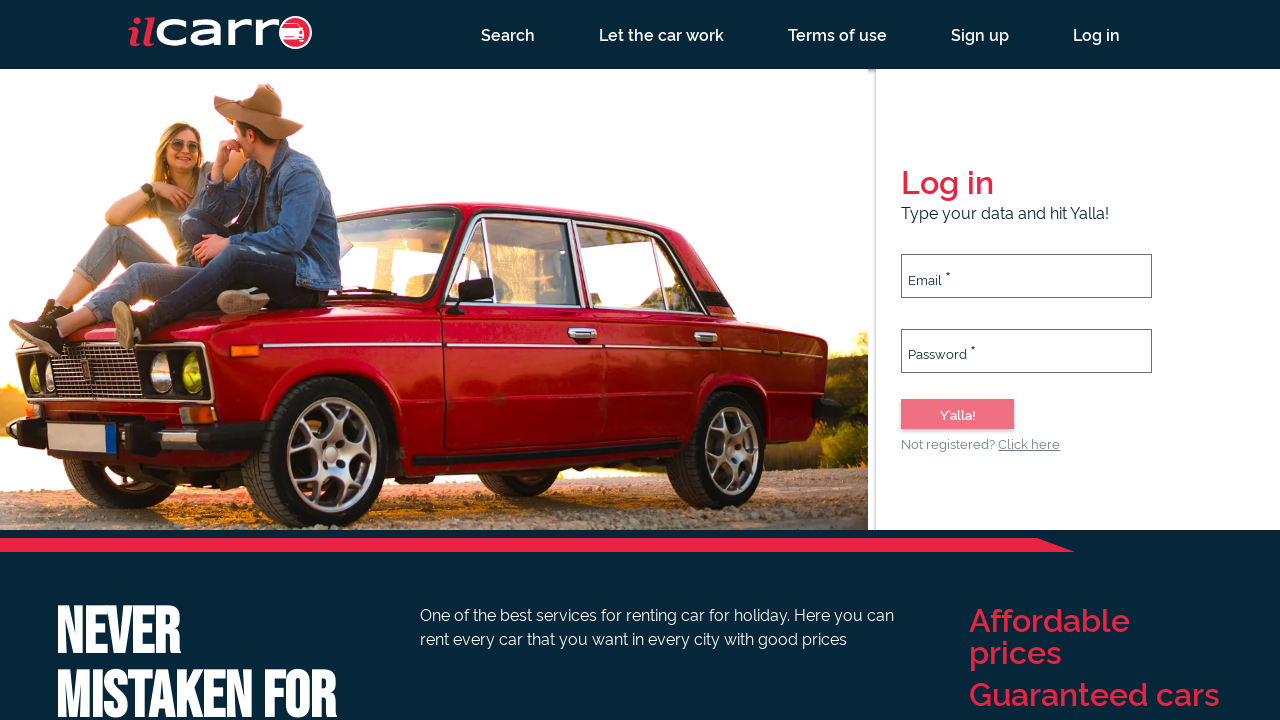